Tests clicking a button identified by its class attribute and handling the resulting alert dialog

Starting URL: http://uitestingplayground.com/classattr

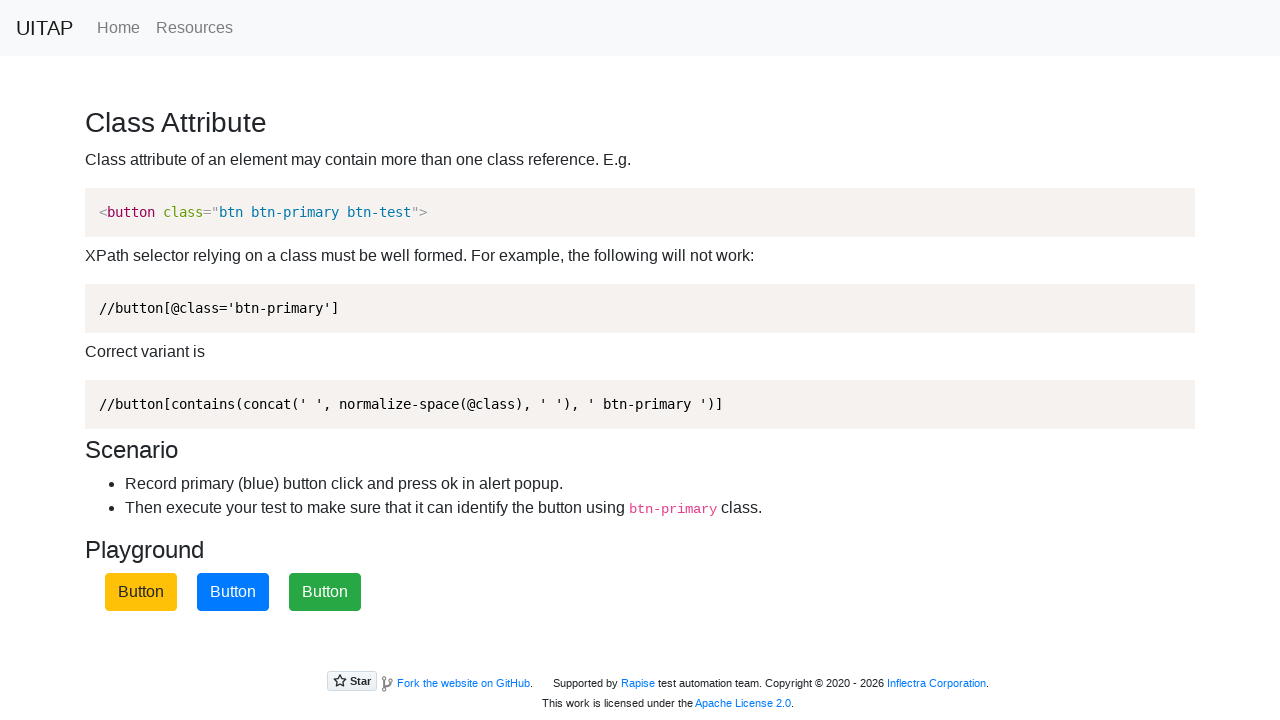

Navigated to class attribute test page
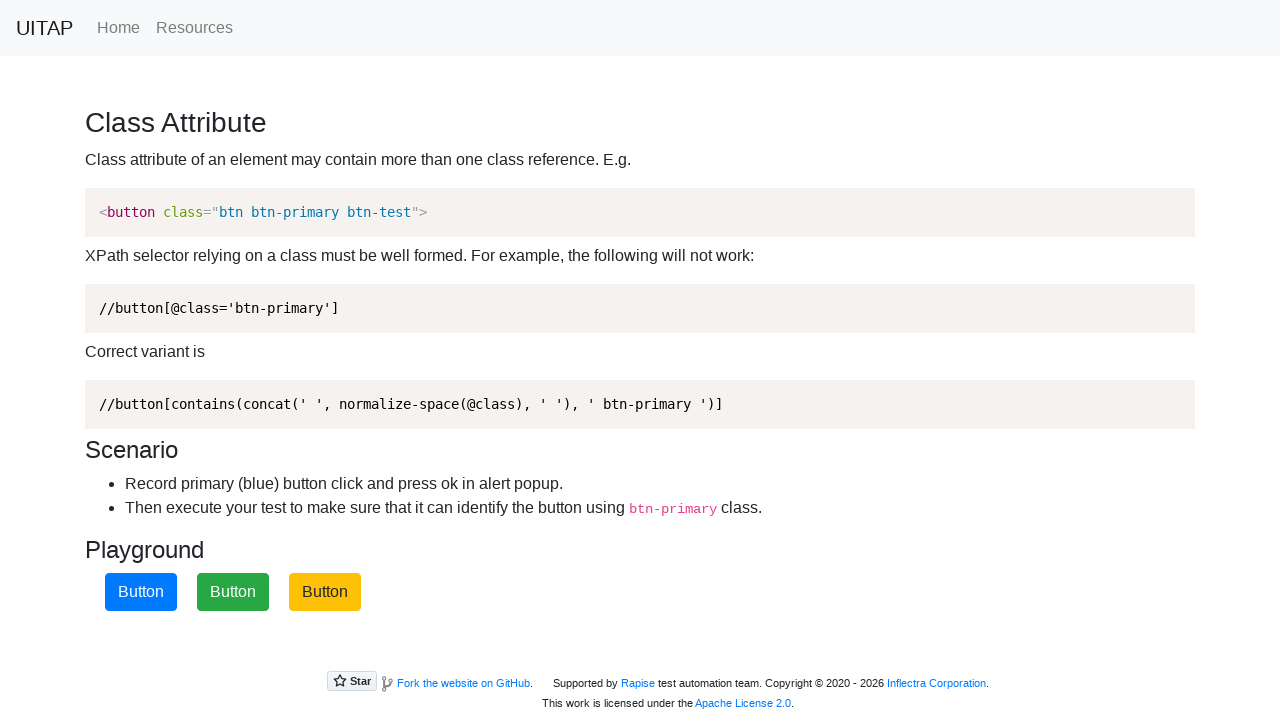

Clicked the button with btn-primary class at (141, 592) on xpath=//button[contains(concat(' ', normalize-space(@class), ' '), ' btn-primary
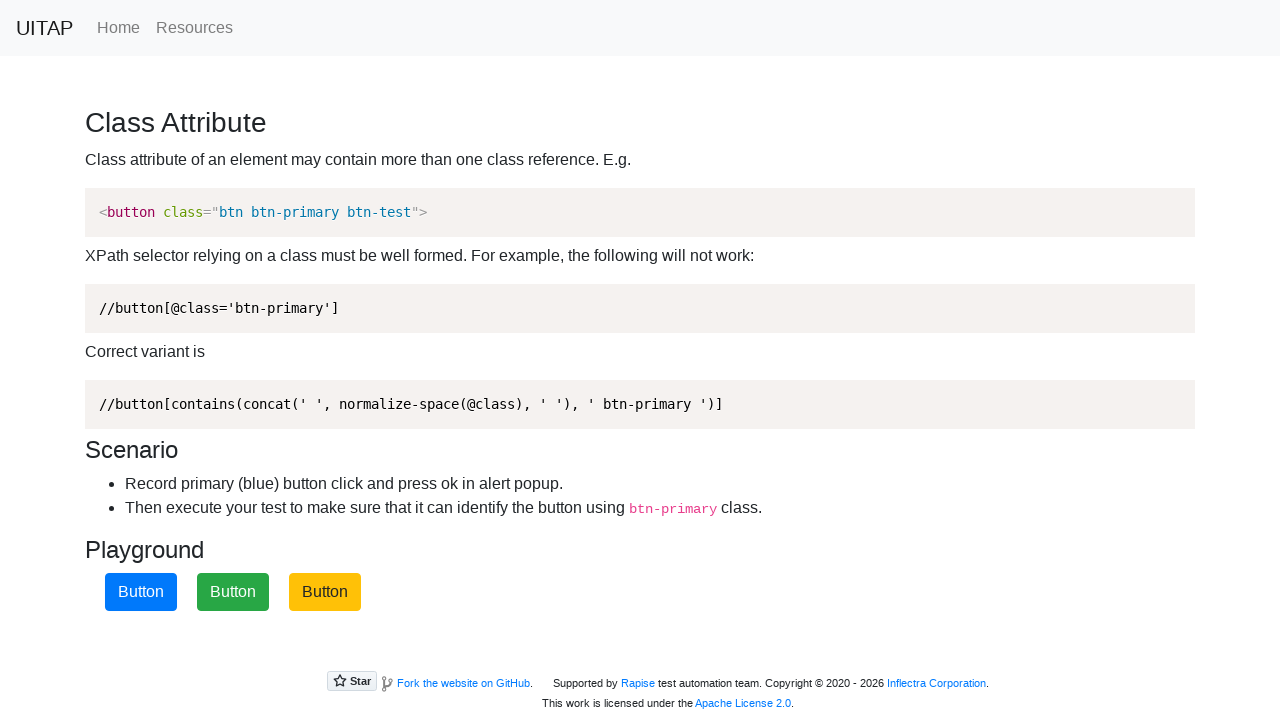

Set up dialog handler to accept alert
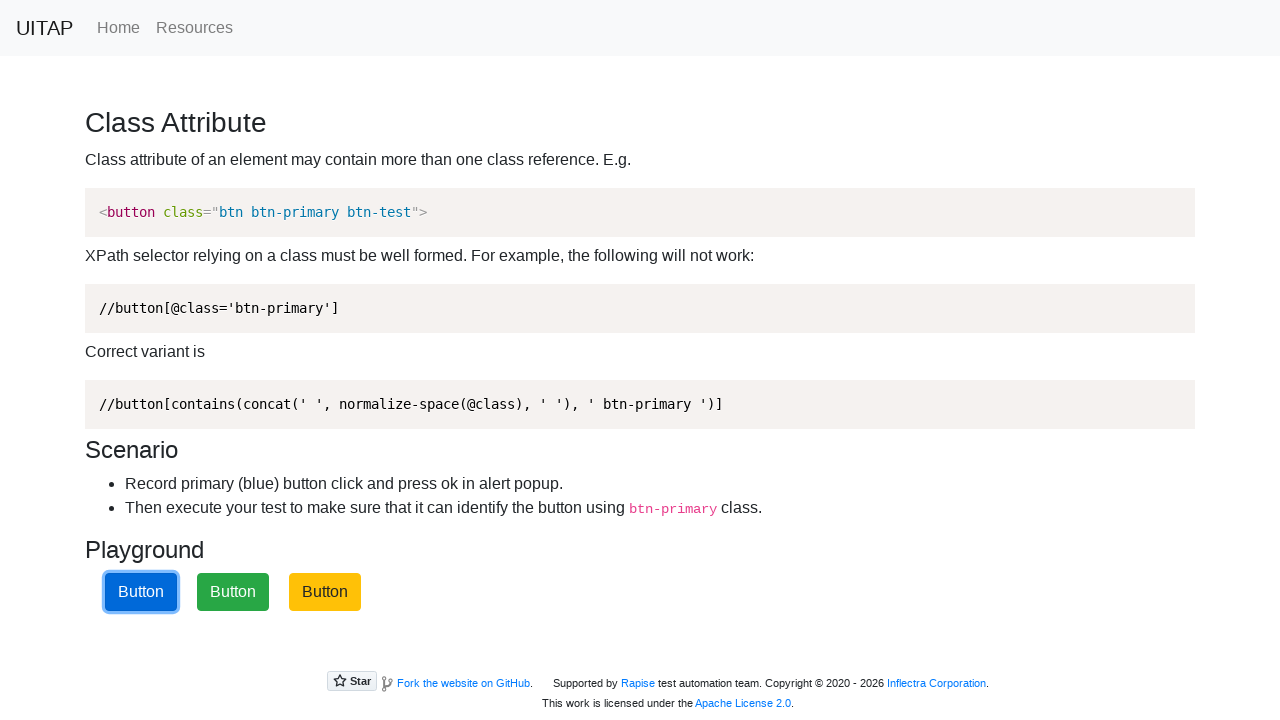

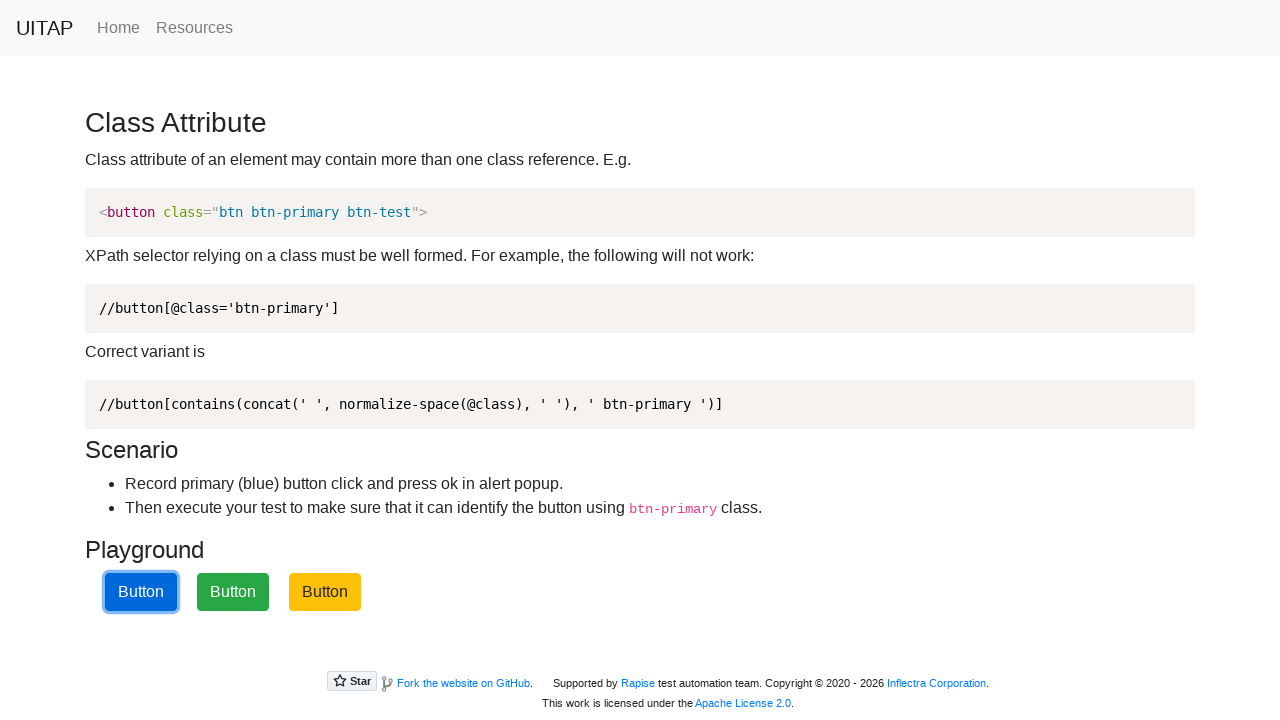